Tests accordion expansion by clicking an accordion title and verifying the expanded content

Starting URL: https://practice-automation.com/accordions/

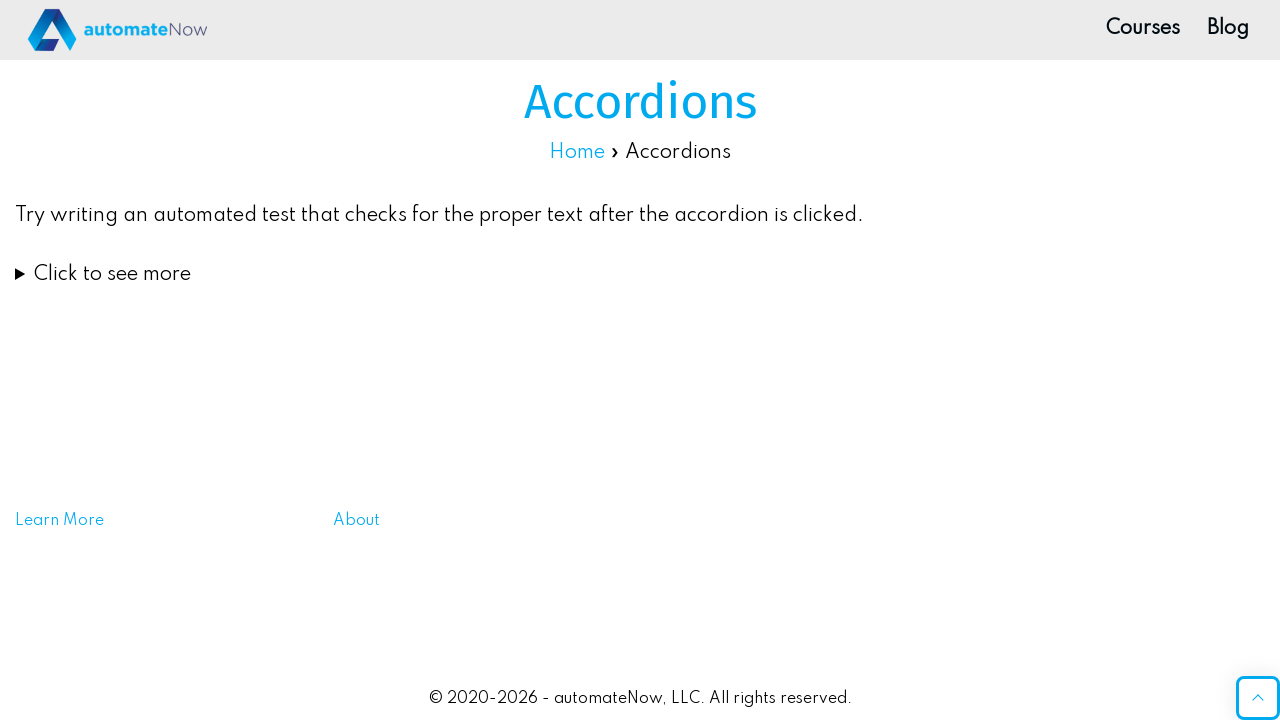

Clicked accordion title to expand it at (640, 274) on xpath=//summary[contains(@class,'accordion-item__title')]
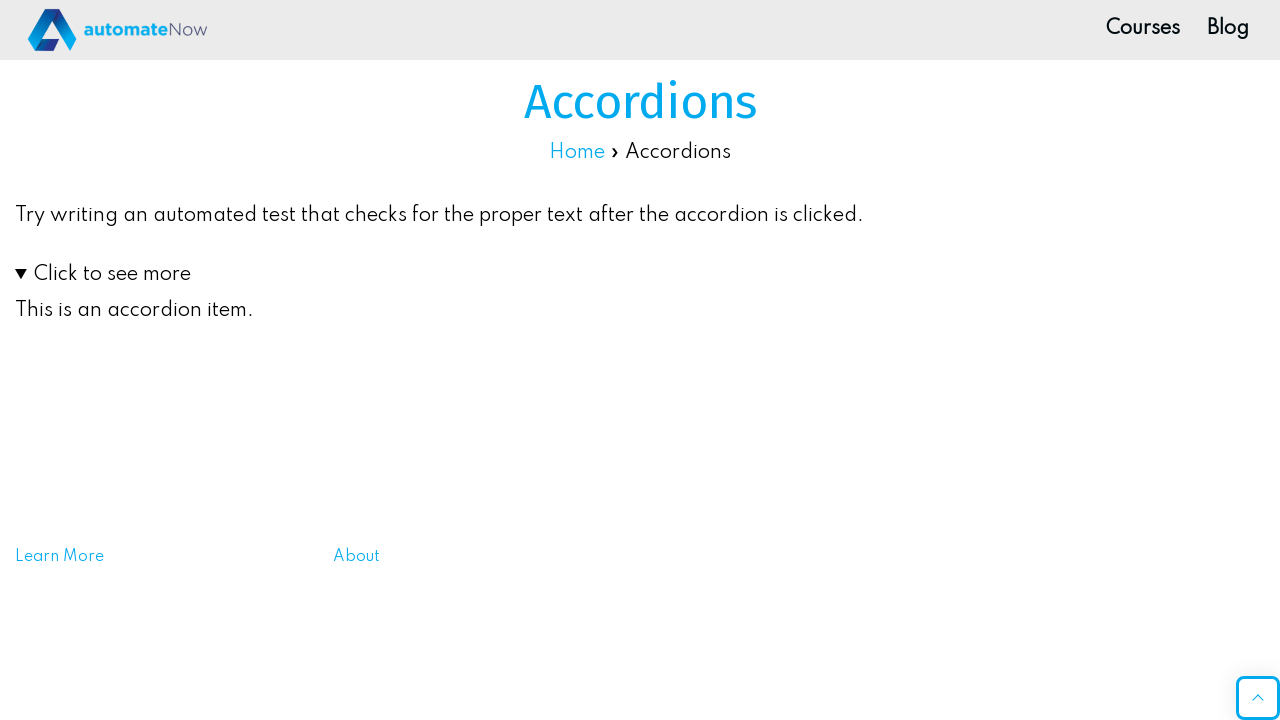

Verified accordion content is visible
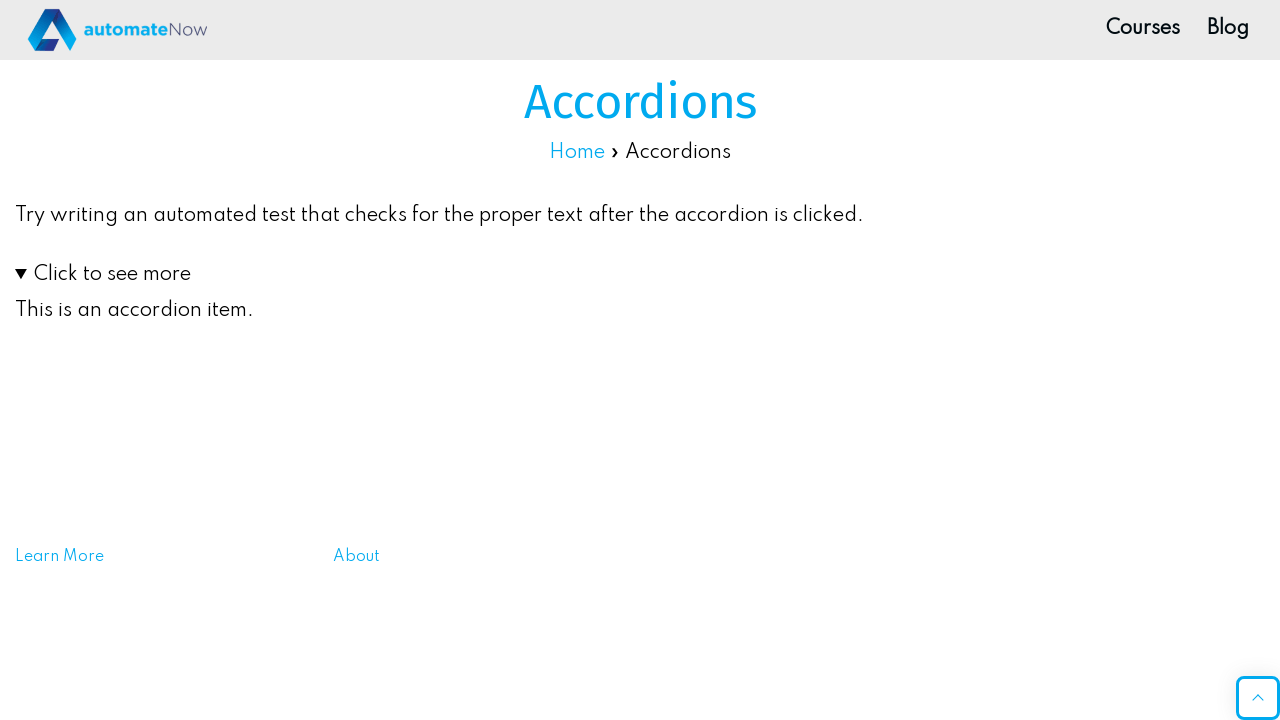

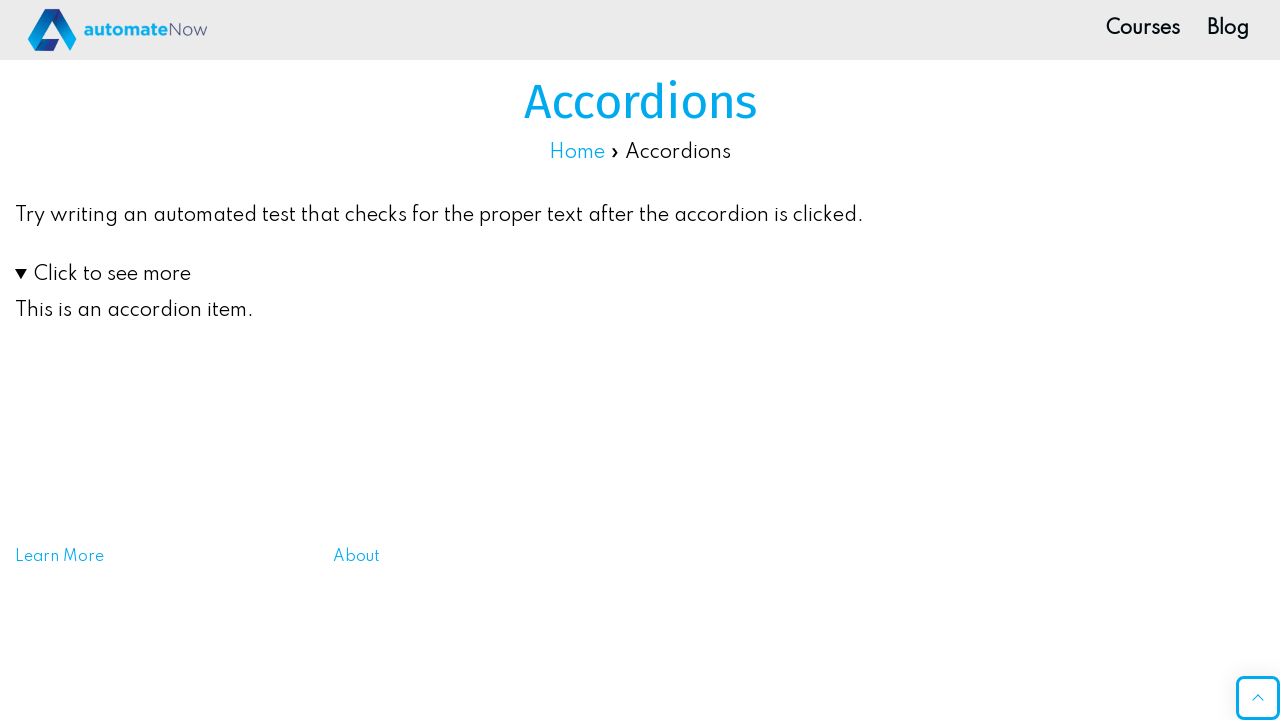